Tests form input fields on MDBootstrap documentation page by using JavaScript to set values in input fields with IDs 'form11' and 'formControlDisabled'

Starting URL: https://mdbootstrap.com/docs/standard/forms/input-fields/

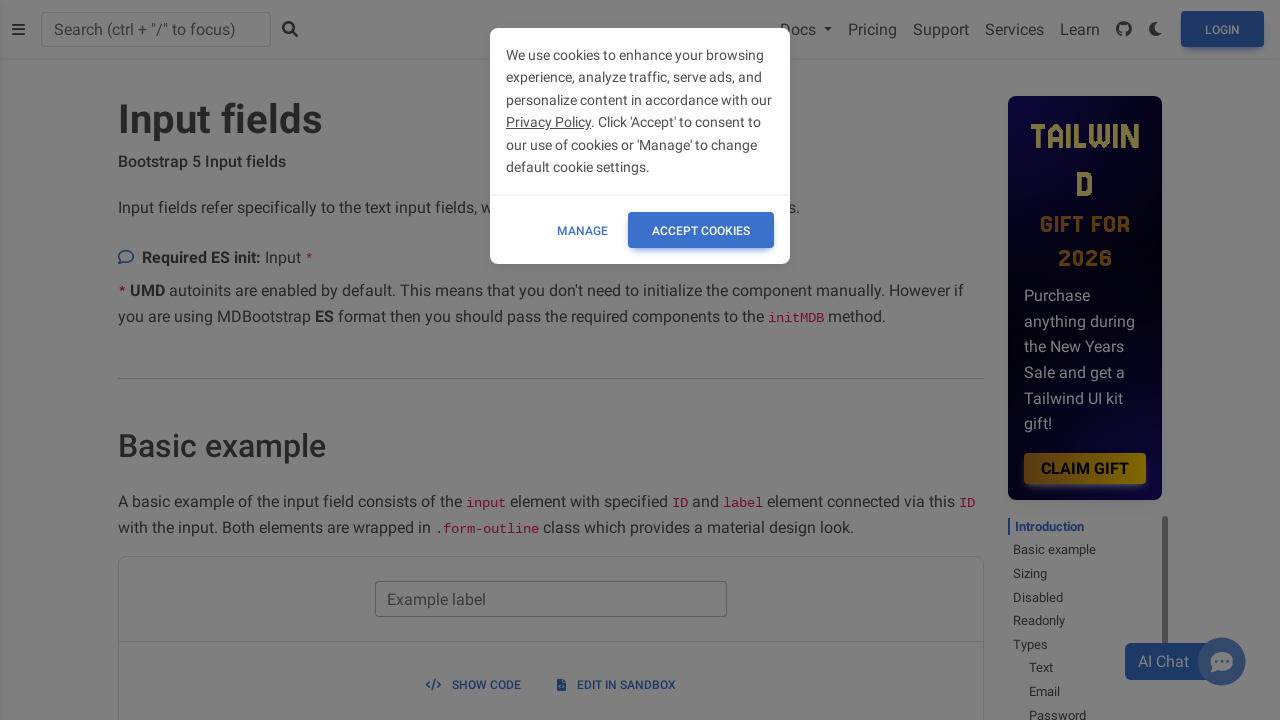

Set value 'kalpesh' in input field with ID 'form11' using JavaScript
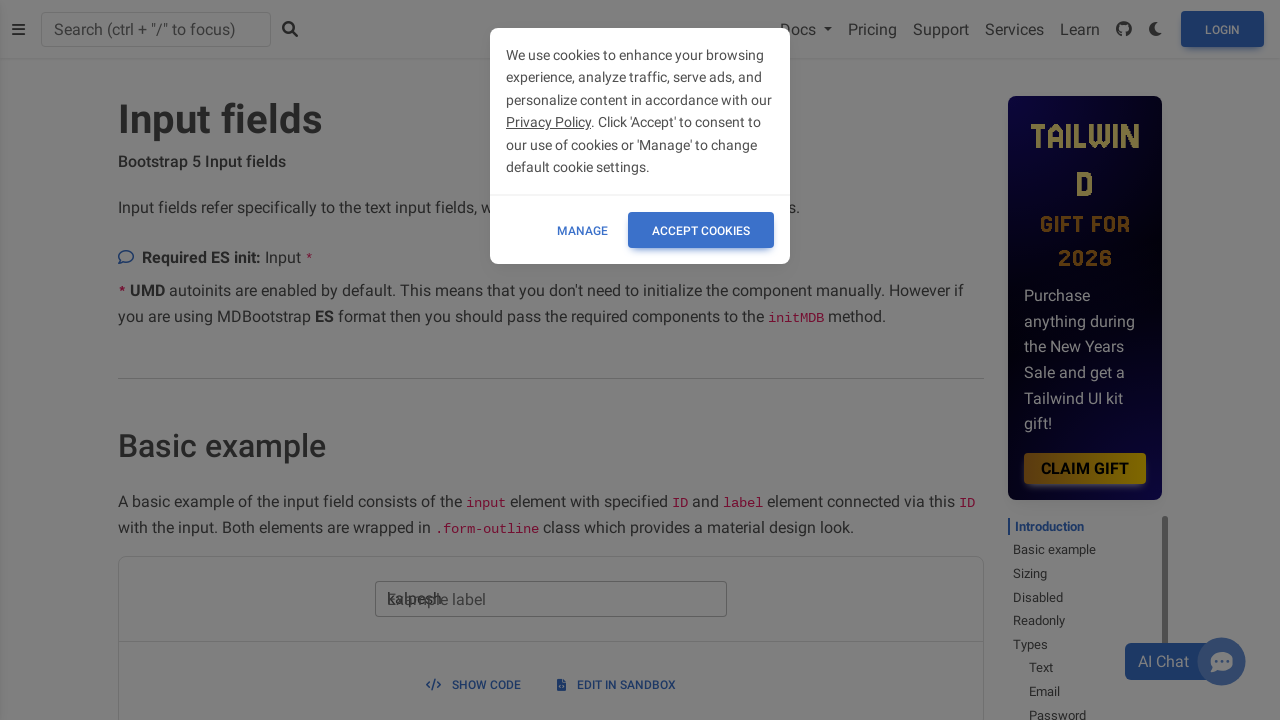

Set value 'kalpesh' in disabled form control with ID 'formControlDisabled' using JavaScript
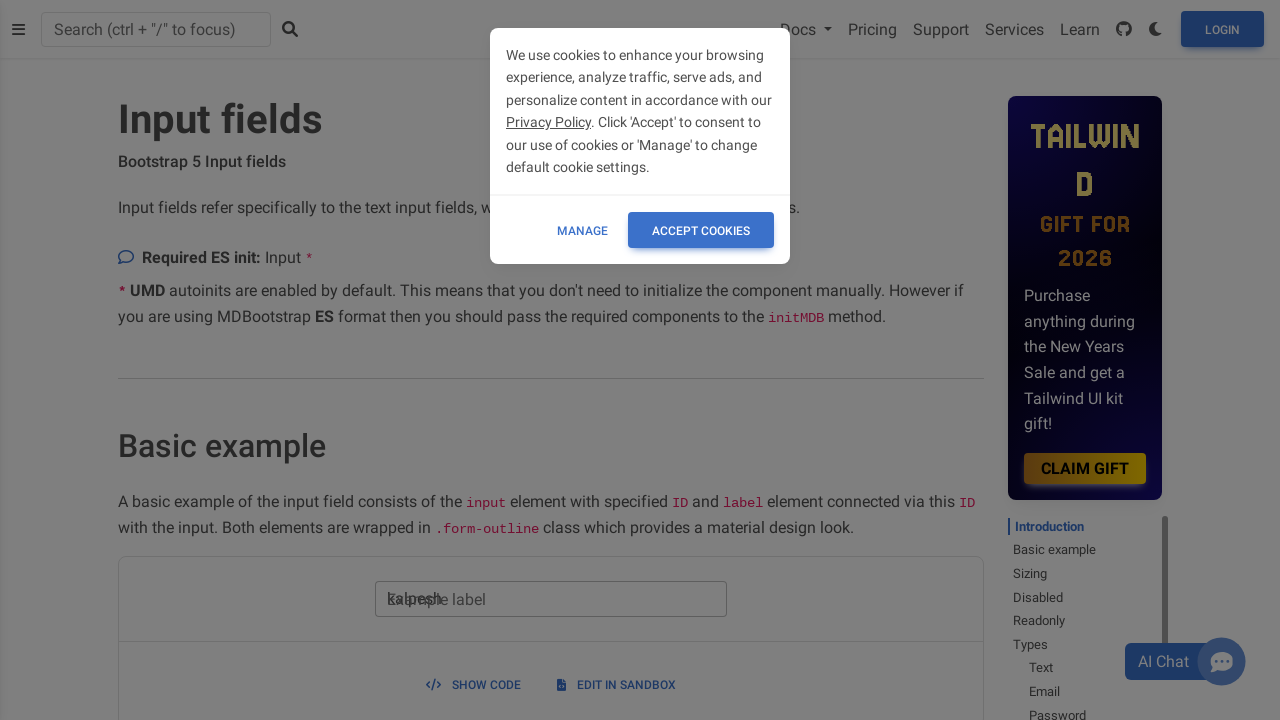

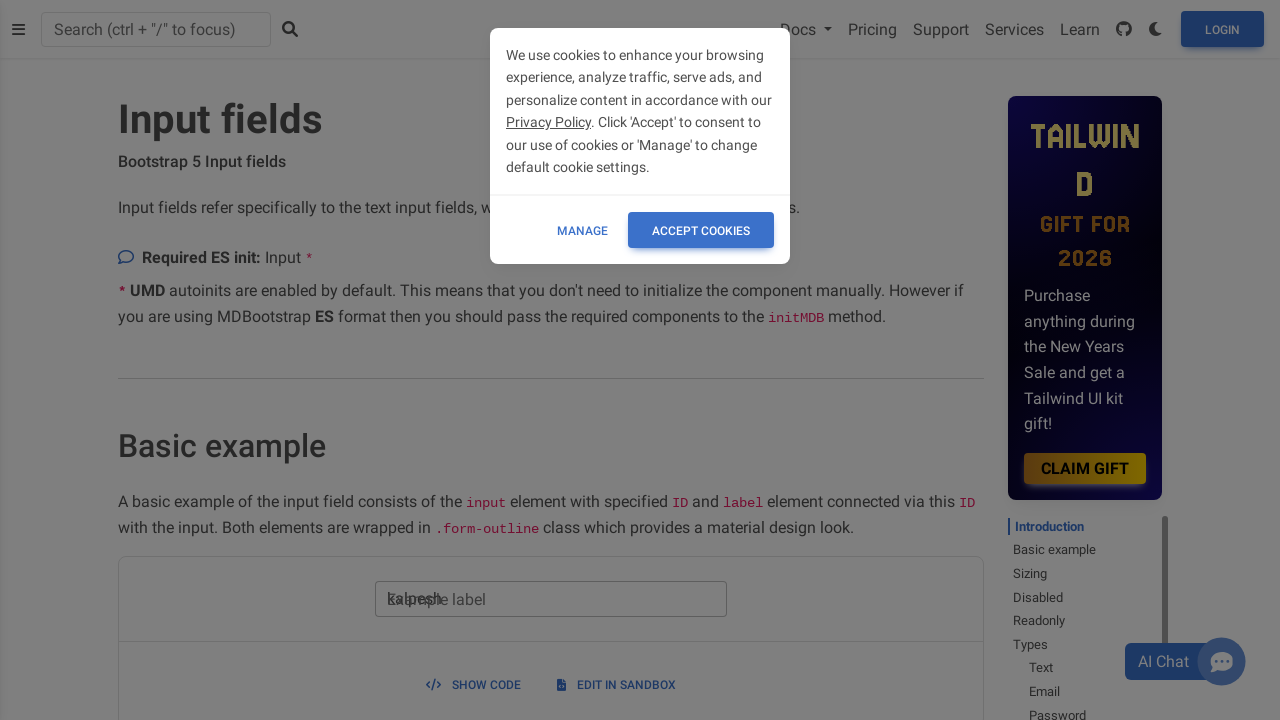